Navigates to a page, clicks on a link with a specific calculated text value, then fills out a form with personal information and submits it

Starting URL: http://suninjuly.github.io/find_link_text

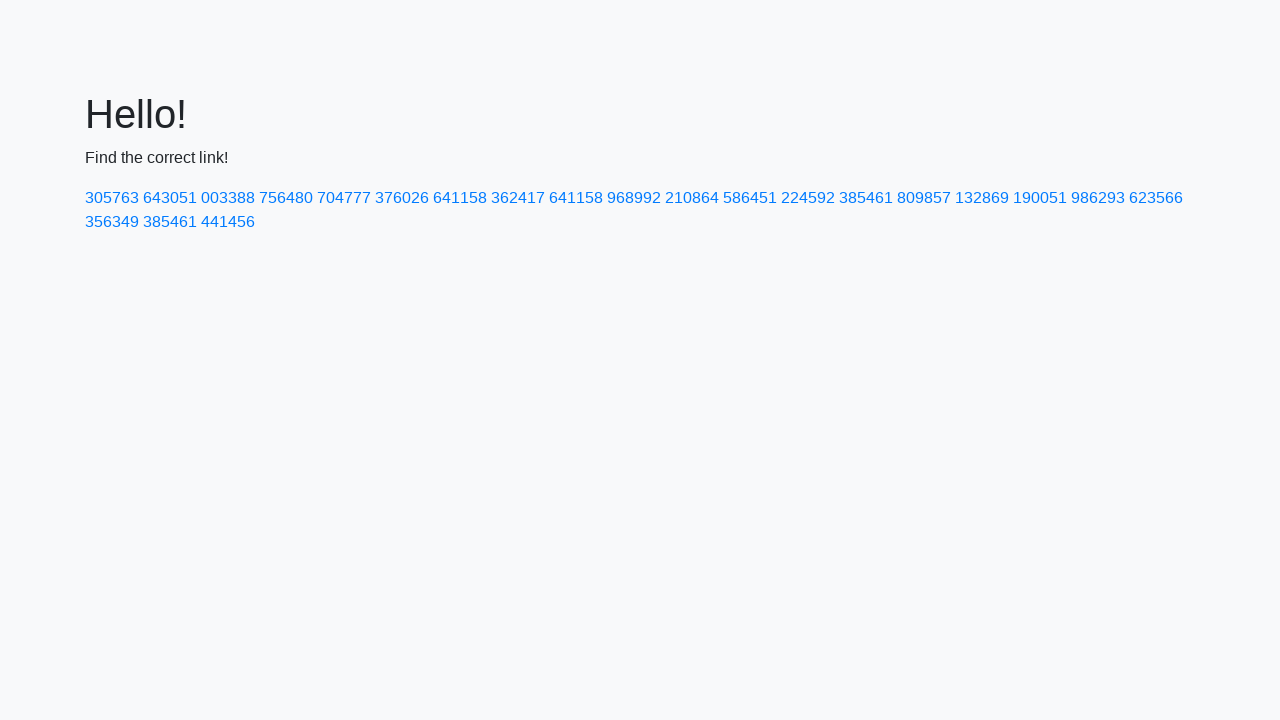

Clicked link with calculated text value: 224592 at (808, 198) on a:has-text('224592')
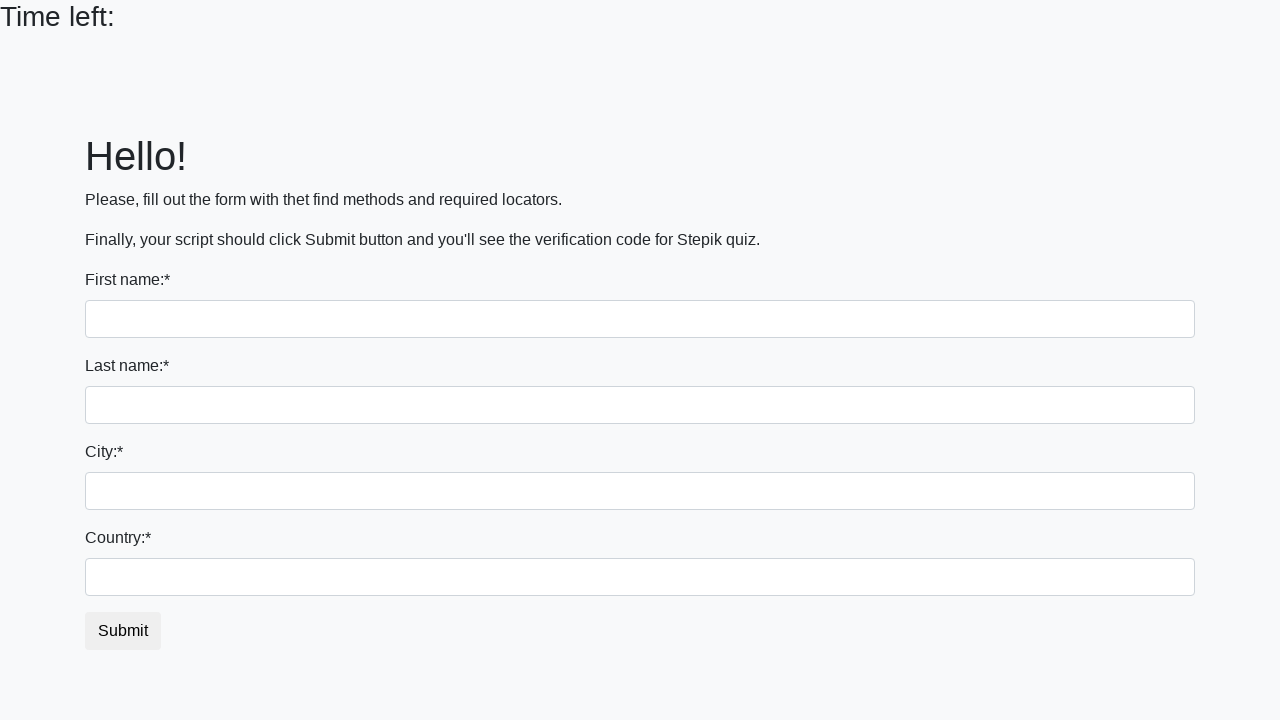

Filled first name field with 'Ivan' on input:first-of-type
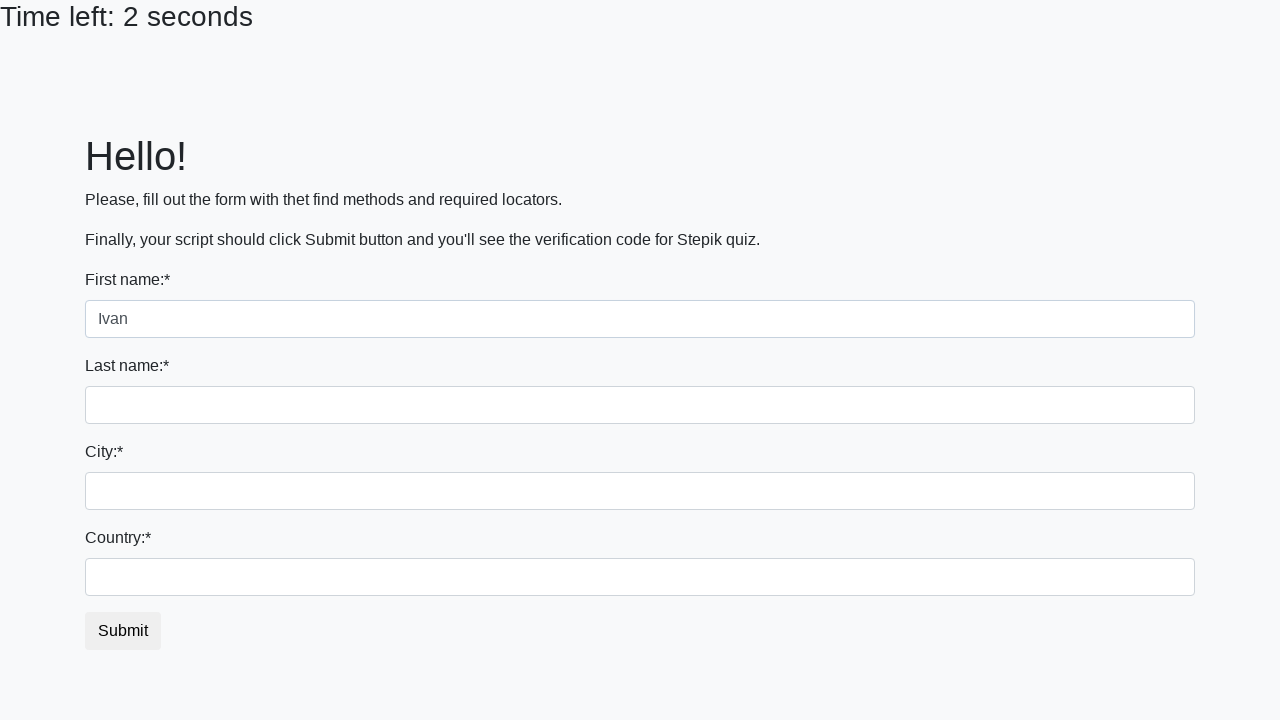

Filled last name field with 'Petrov' on input[name='last_name']
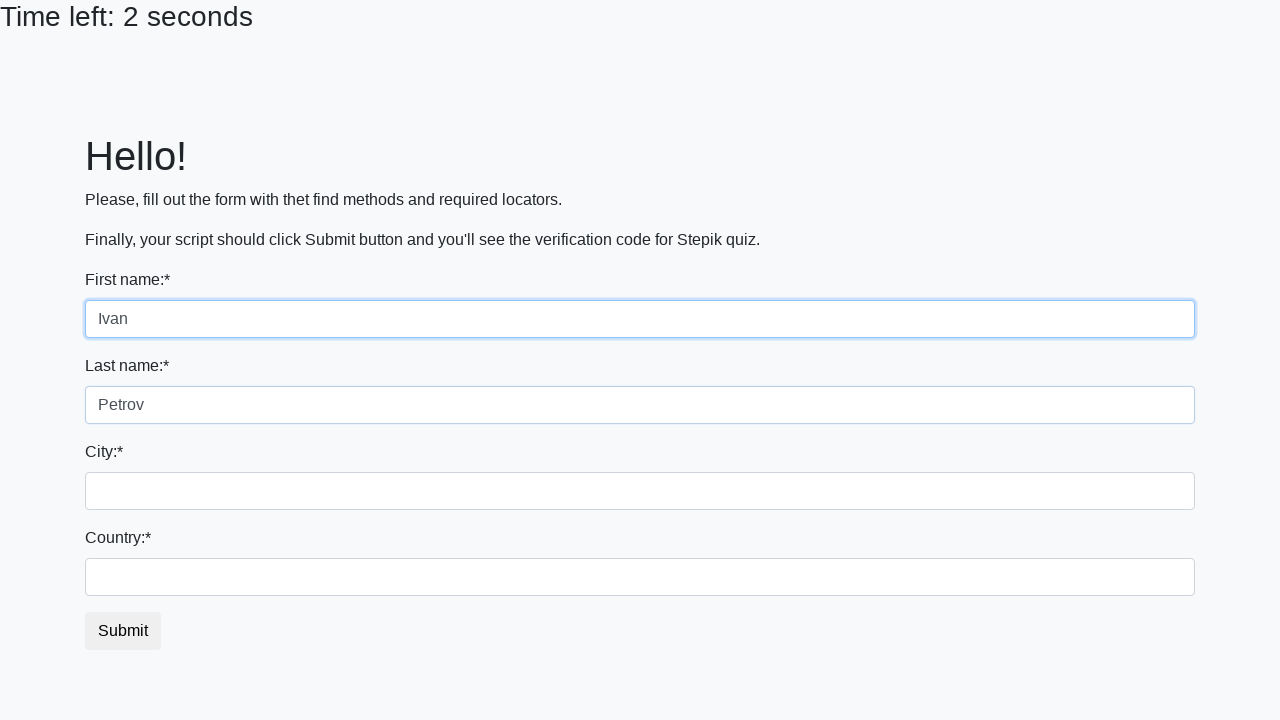

Filled city field with 'Smolensk' on .form-control.city
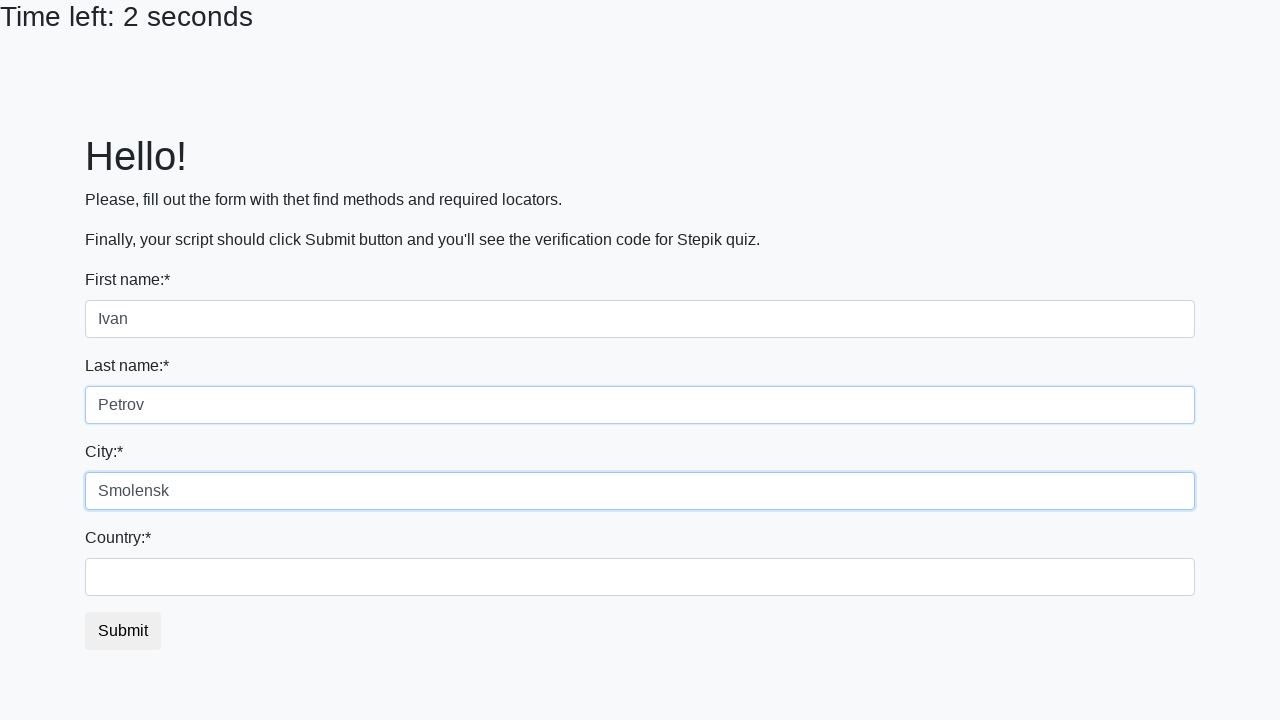

Filled country field with 'Russia' on #country
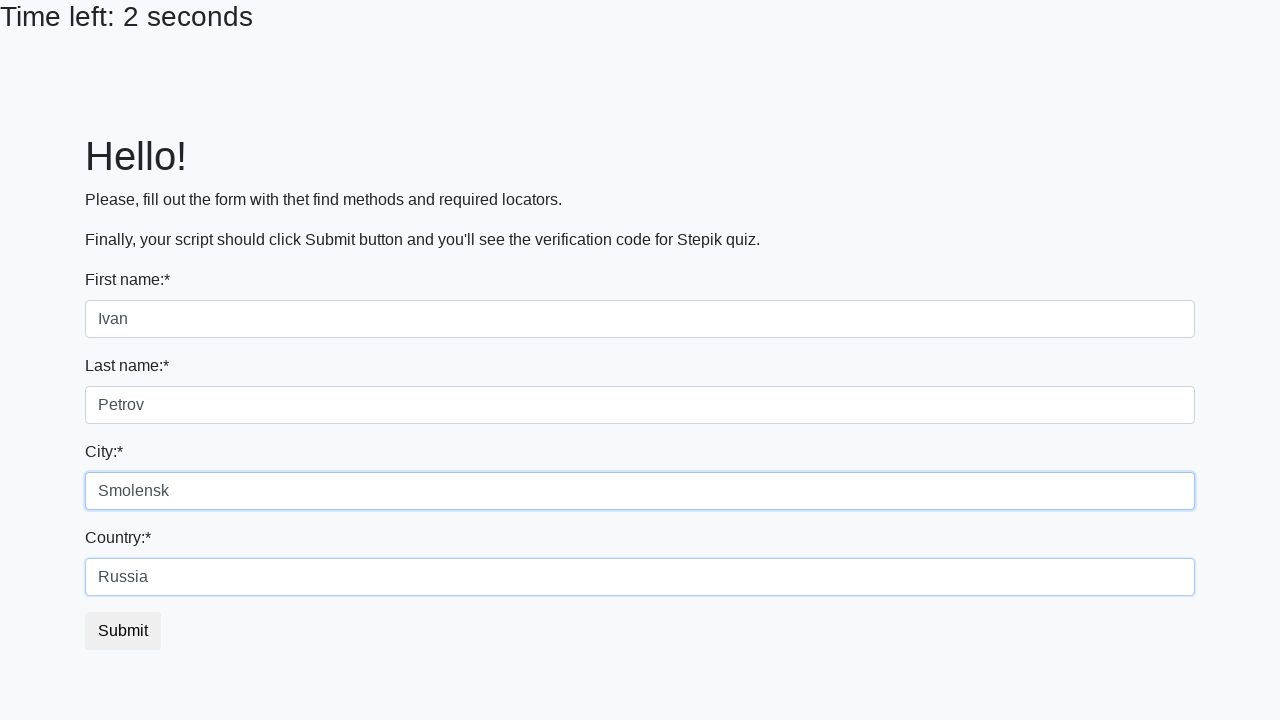

Clicked submit button to submit the form at (123, 631) on button.btn
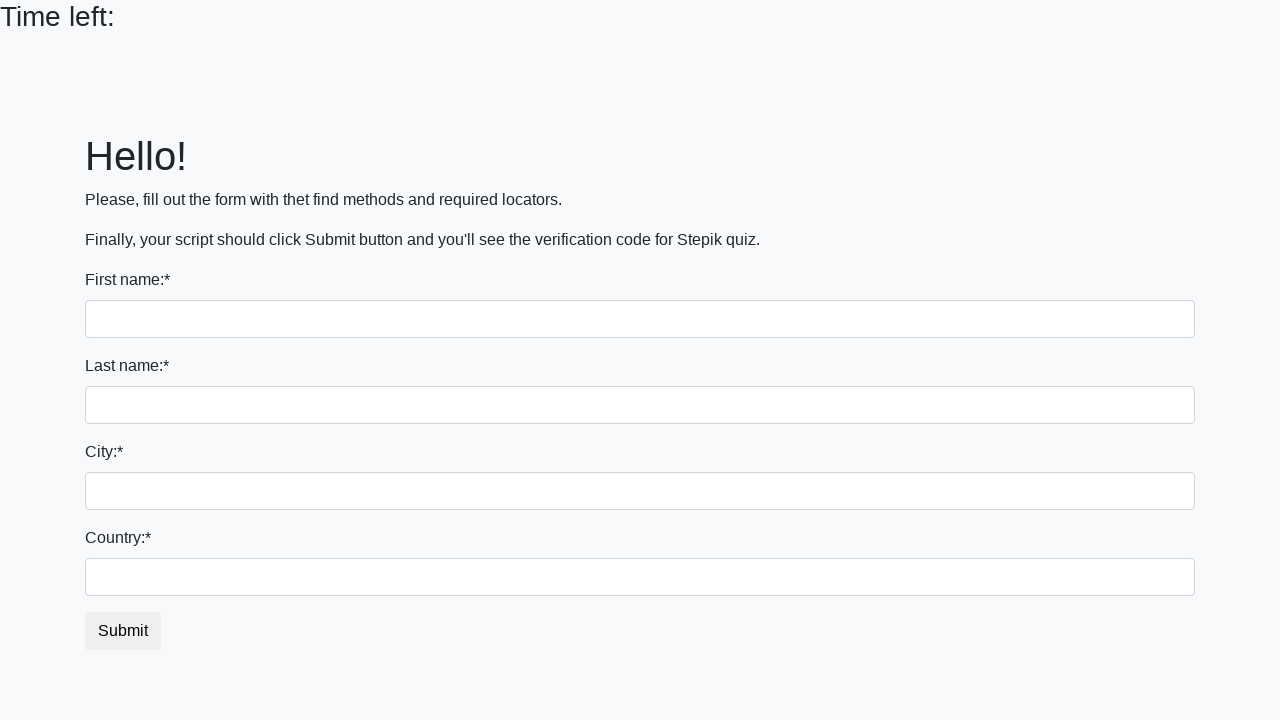

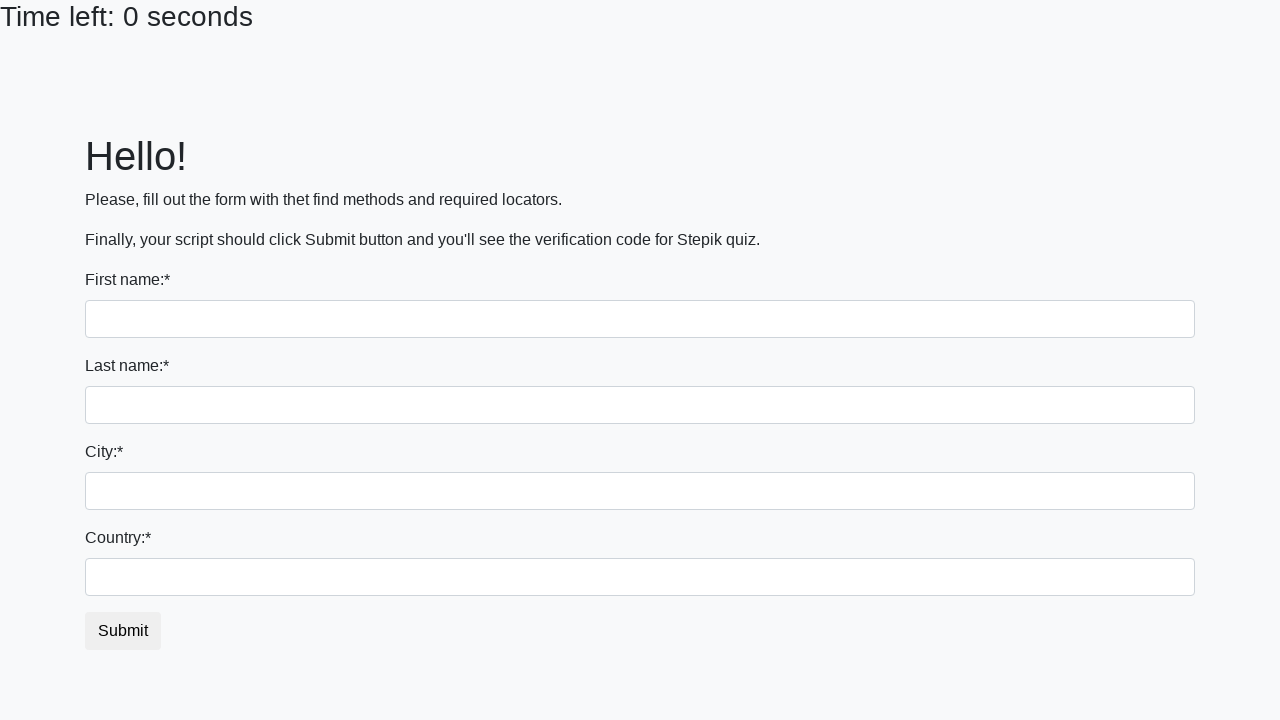